Tests navigating to analyze features section via the Next button after skipping demo

Starting URL: https://neuronpedia.org/gemma-scope#microscope

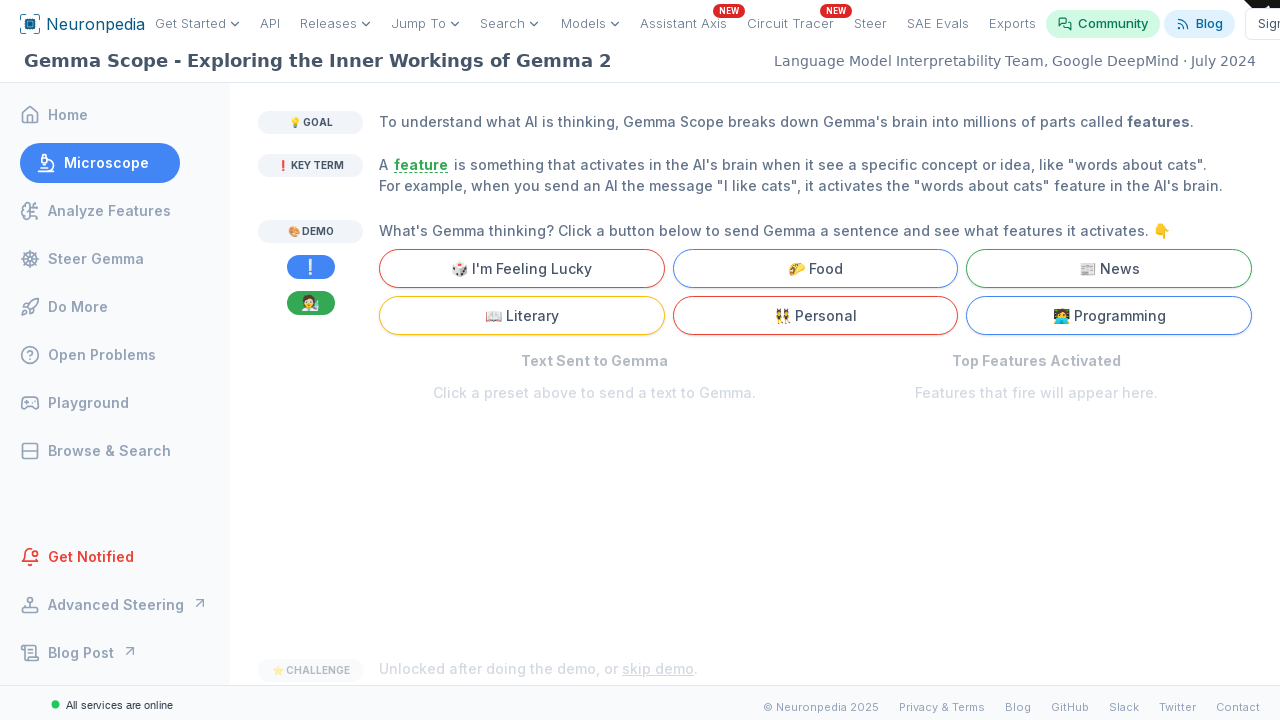

Clicked 'skip demo' button to skip the demo at (658, 548) on internal:text="skip demo"i >> nth=1
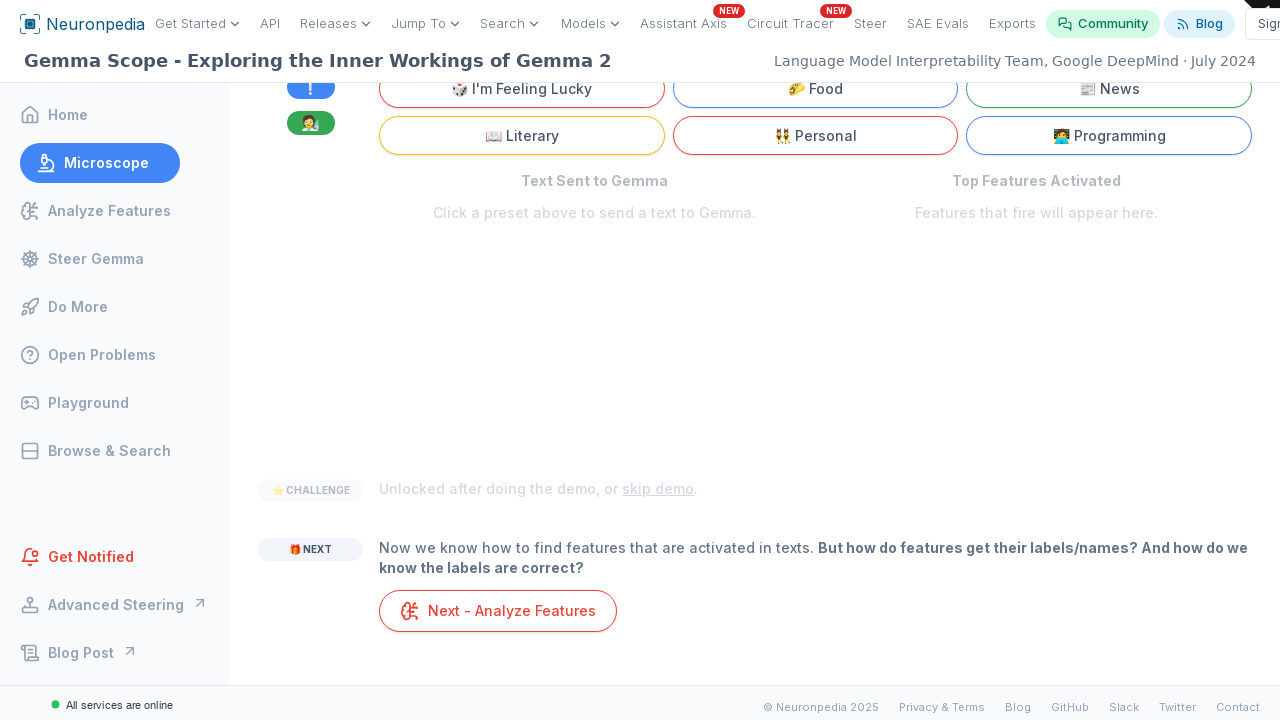

Clicked 'Next - Analyze Features' button to navigate to analyze features section at (498, 611) on internal:text=" Next - Analyze Features"i
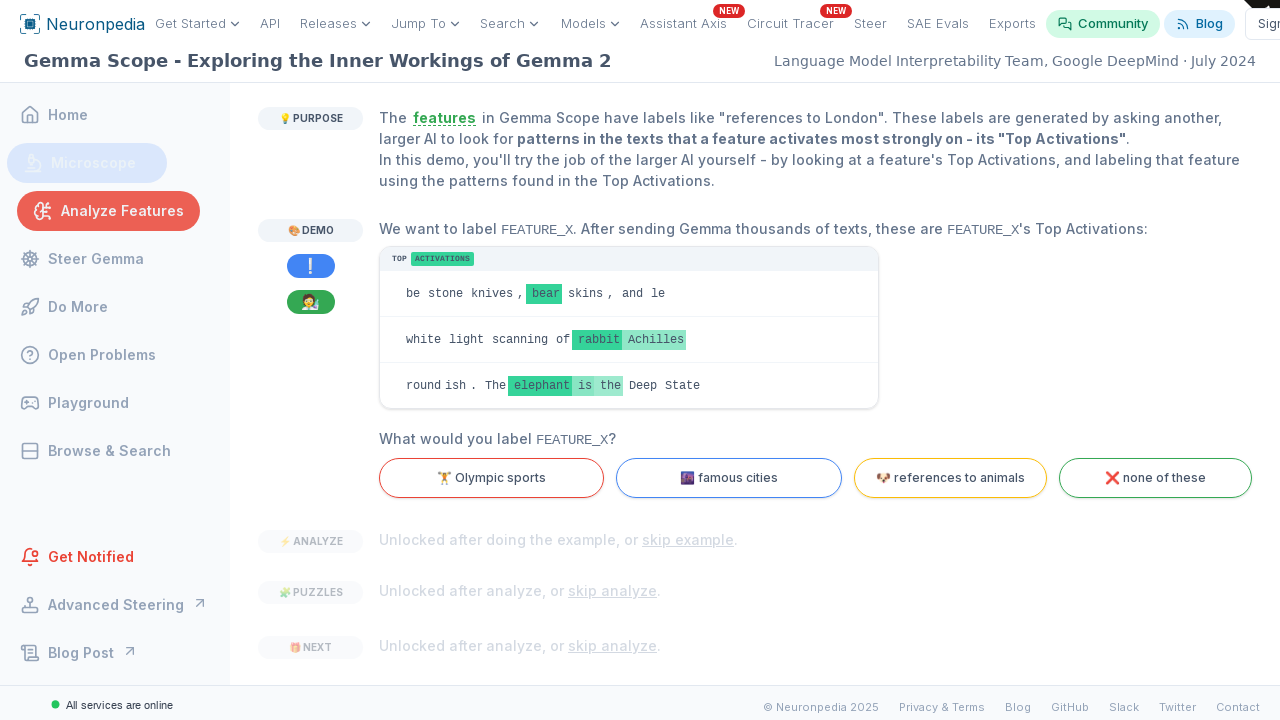

Verified navigation to analyze features section (URL contains gemma-scope#analyze)
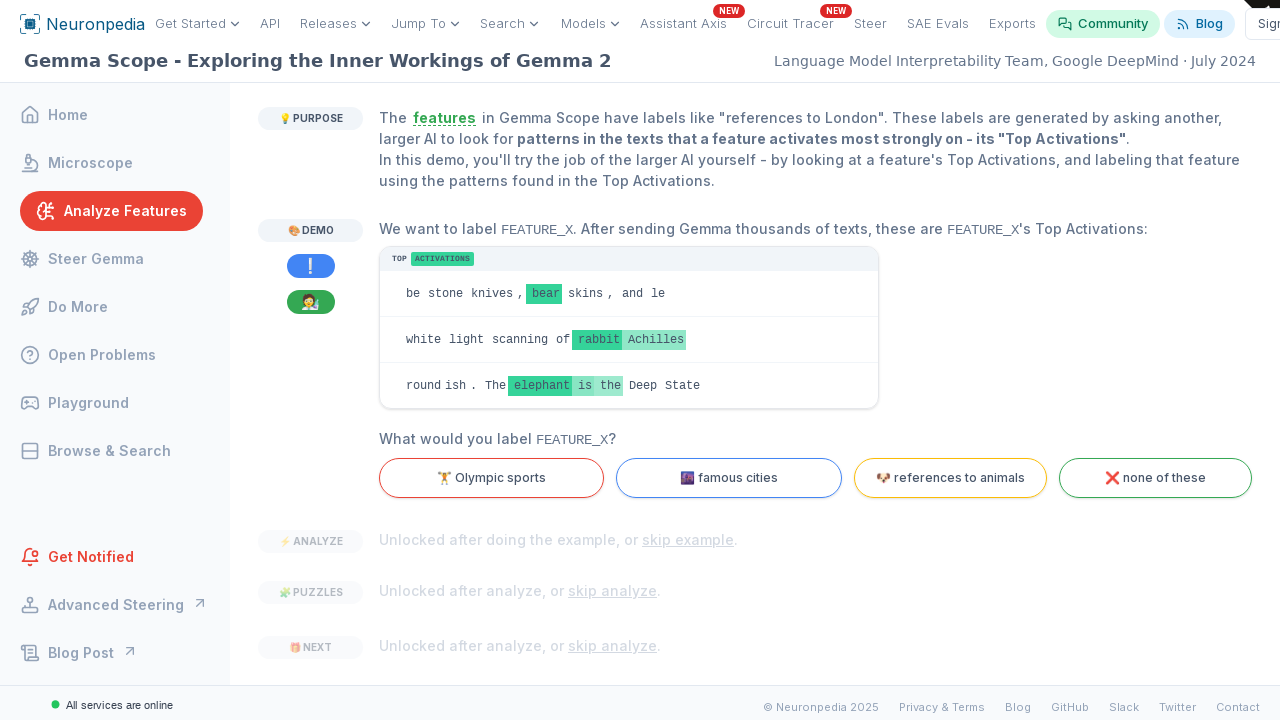

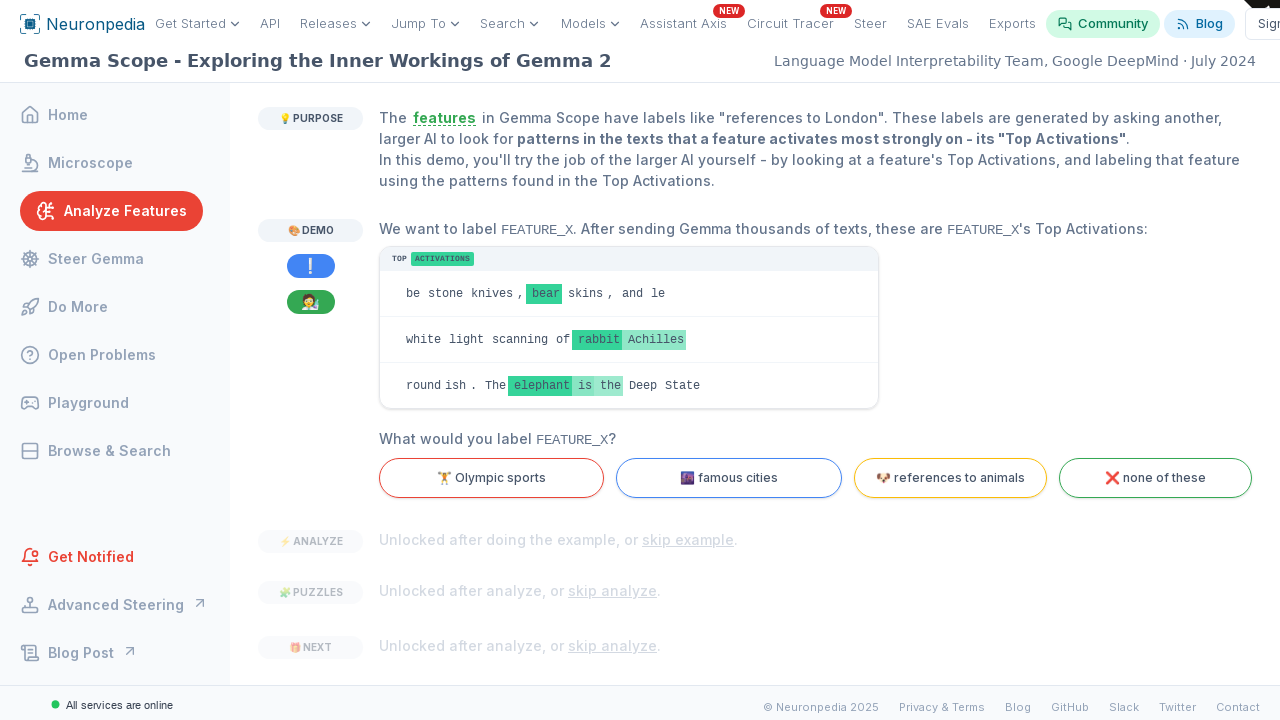